Tests a simple form by filling in first name, last name, city, and country fields using various element locator strategies, then submits the form

Starting URL: http://suninjuly.github.io/simple_form_find_task.html

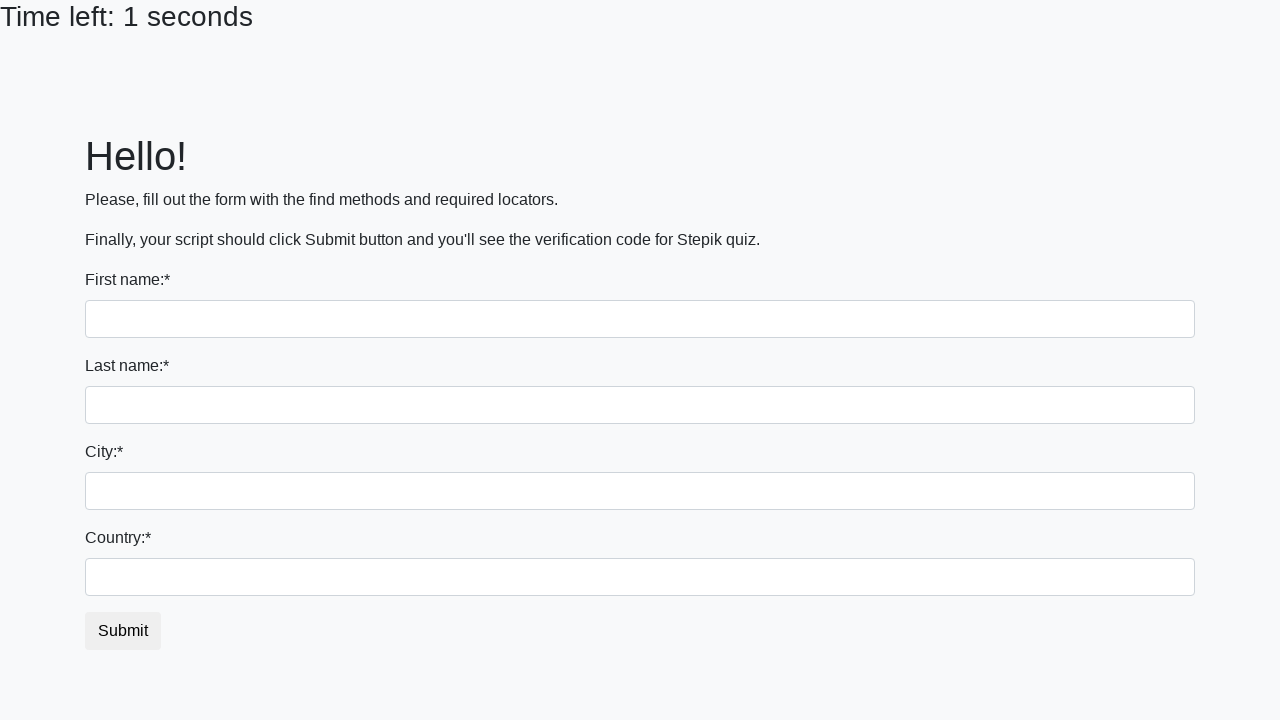

Filled first name field with 'Ivan' on input.form-control
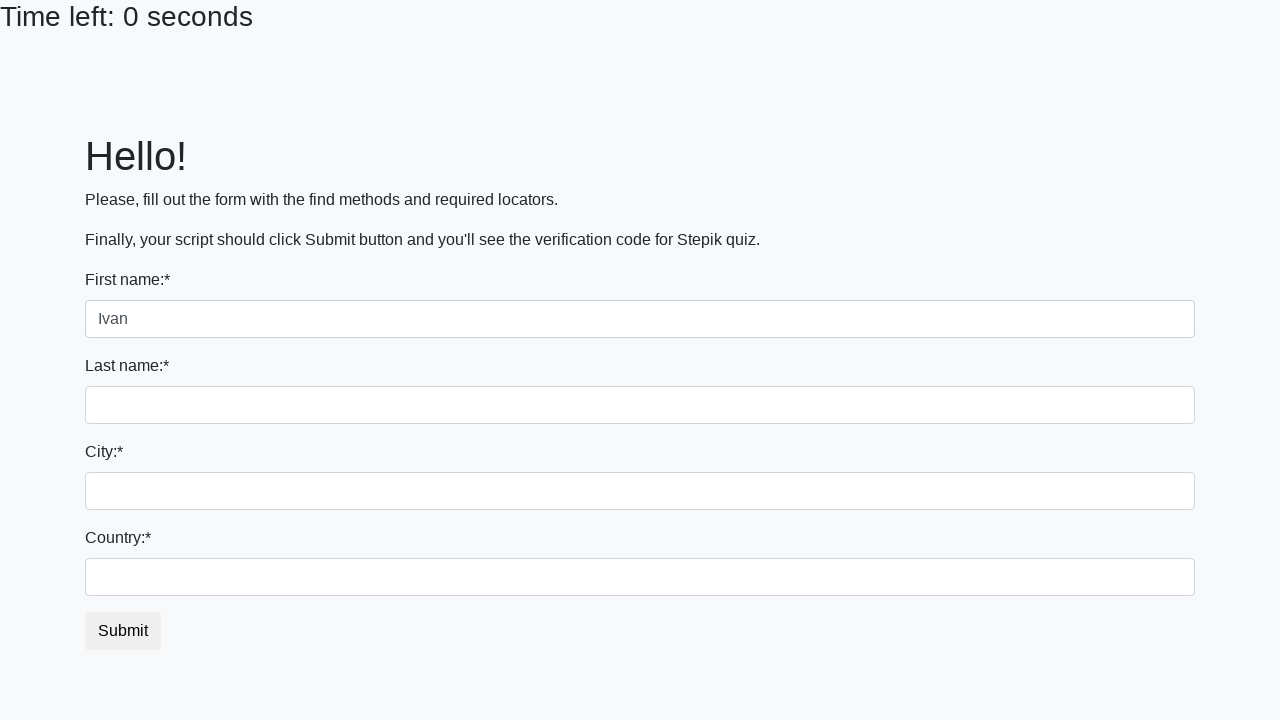

Filled last name field with 'Petrov' on input[name='last_name']
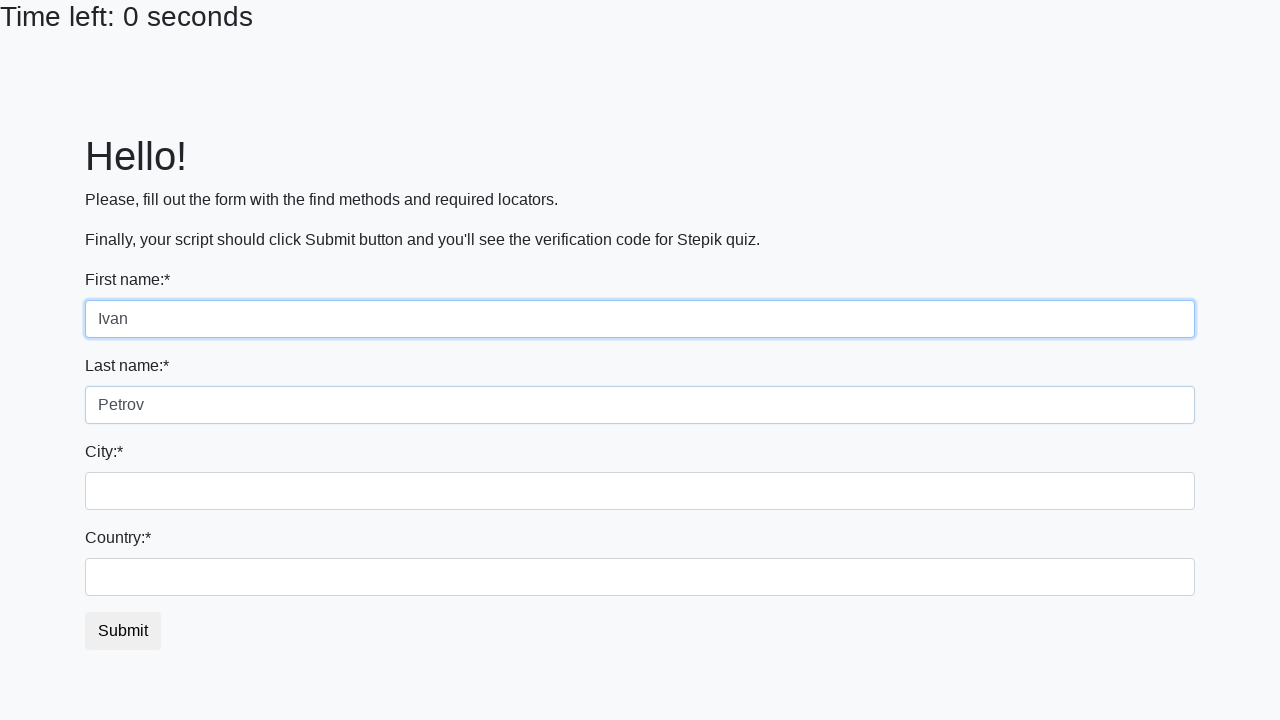

Filled city field with 'Smolensk' on .form-control.city
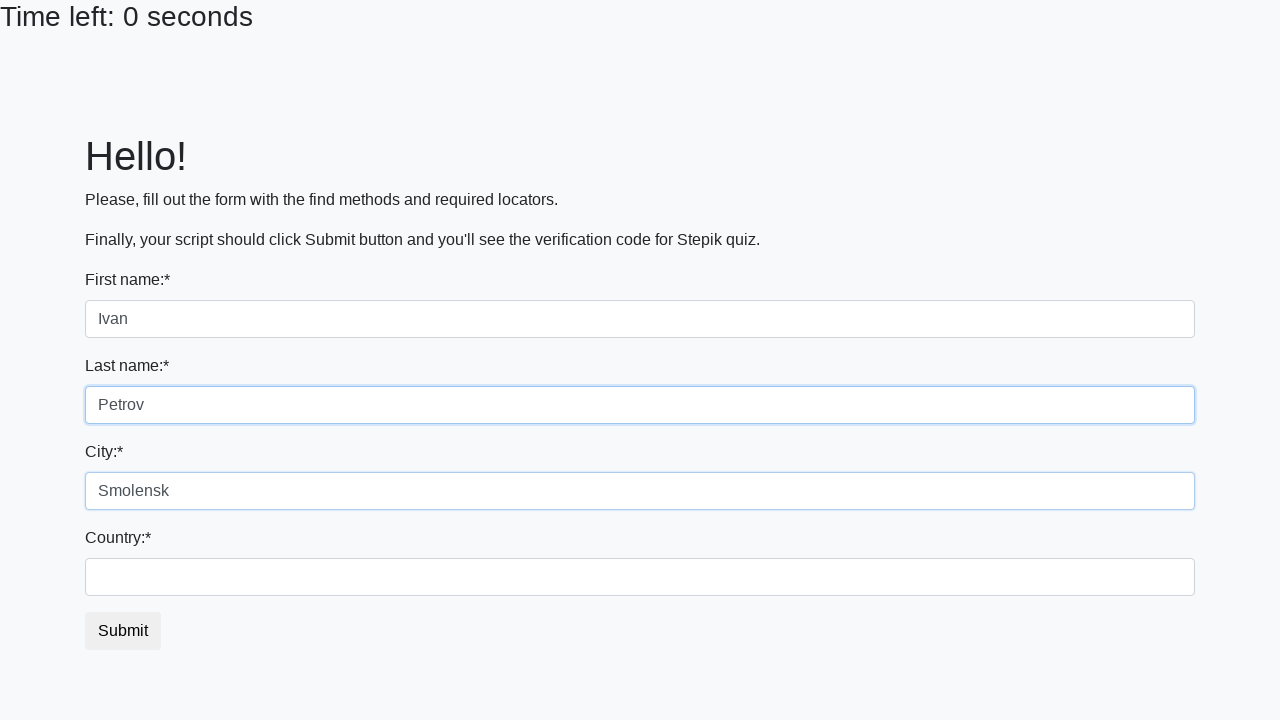

Filled country field with 'Russia' on #country
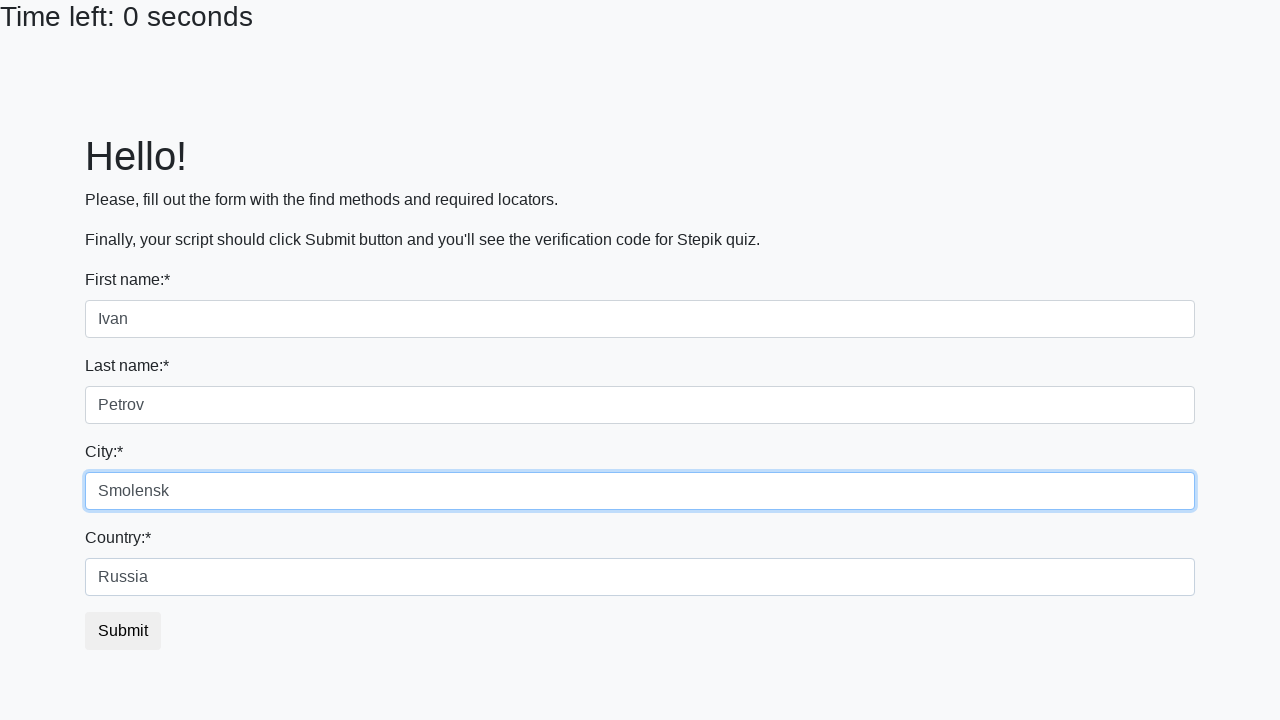

Clicked submit button to submit the form at (123, 631) on button.btn
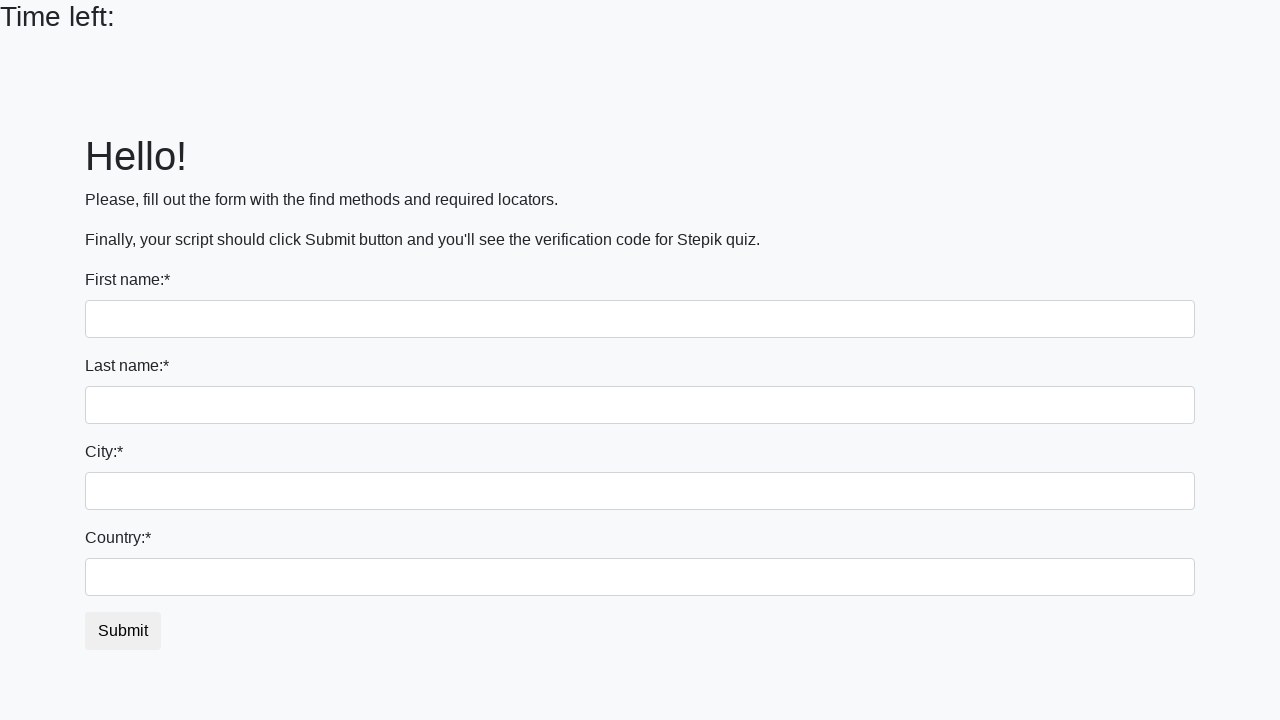

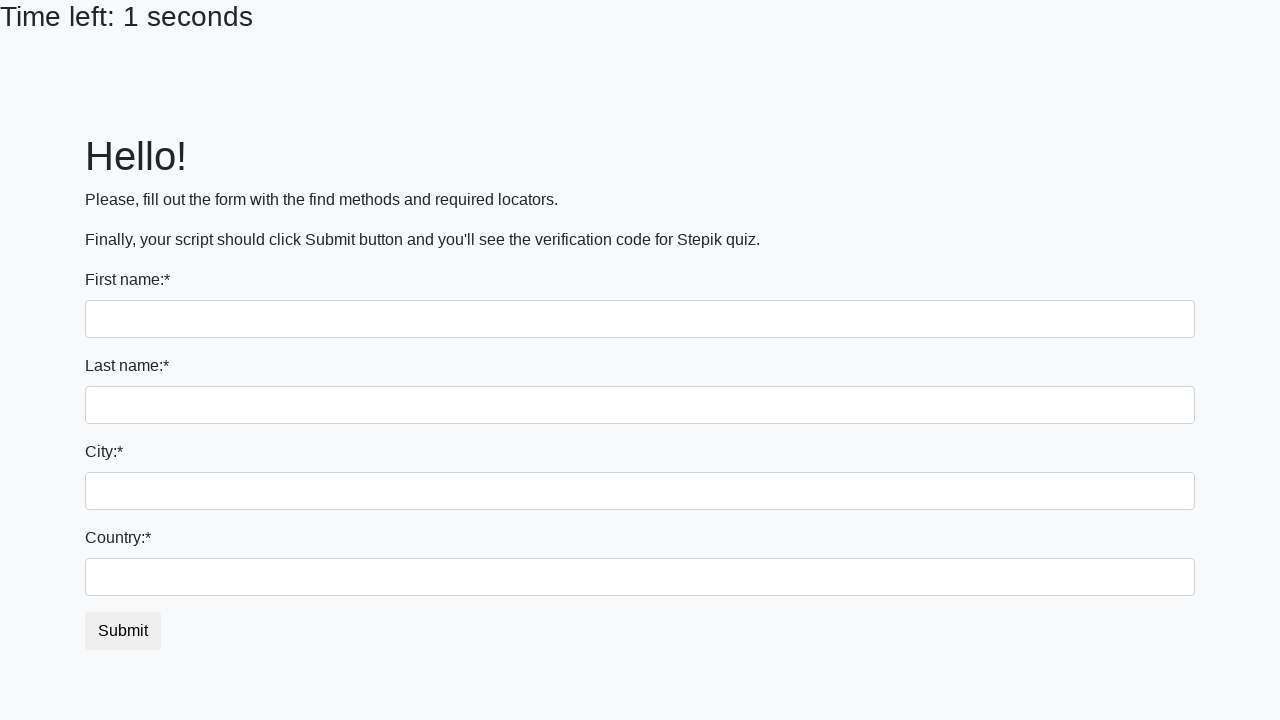